Tests date picker functionality by filling in start and end date fields with specific dates to select a date range.

Starting URL: https://testautomationpractice.blogspot.com/

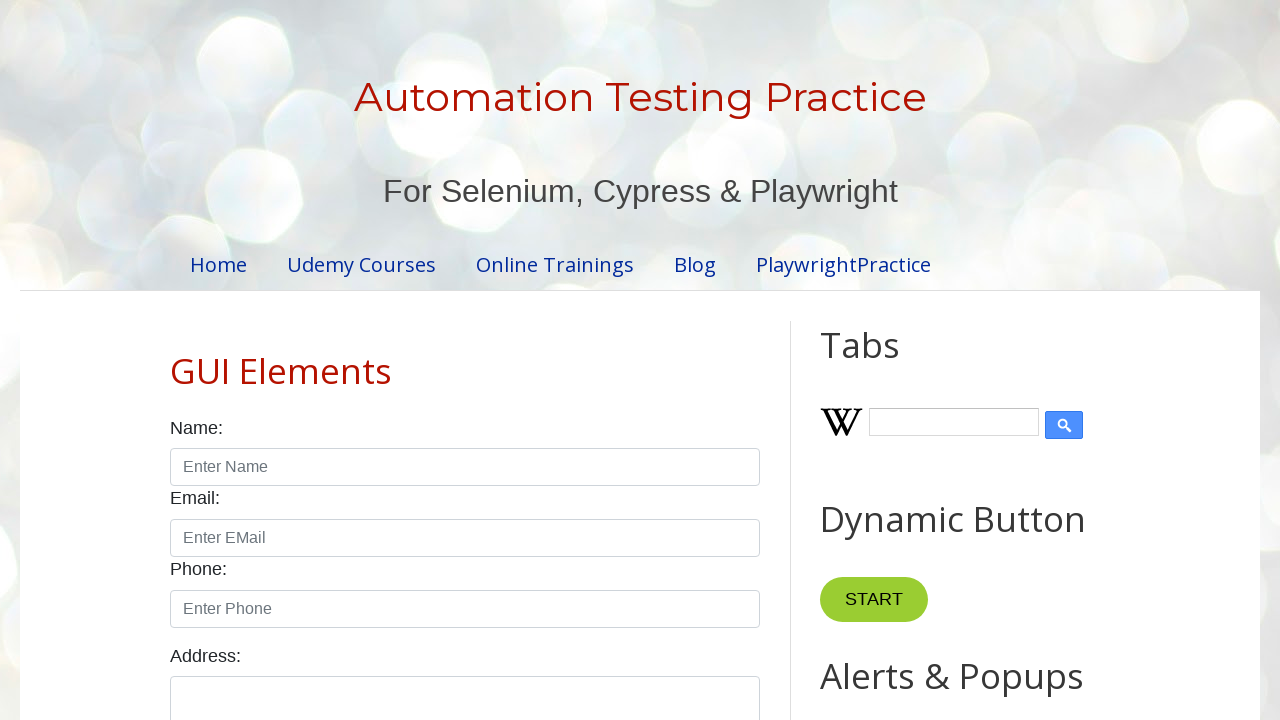

Filled start date field with '2024-11-26' on internal:attr=[placeholder="Start Date"i]
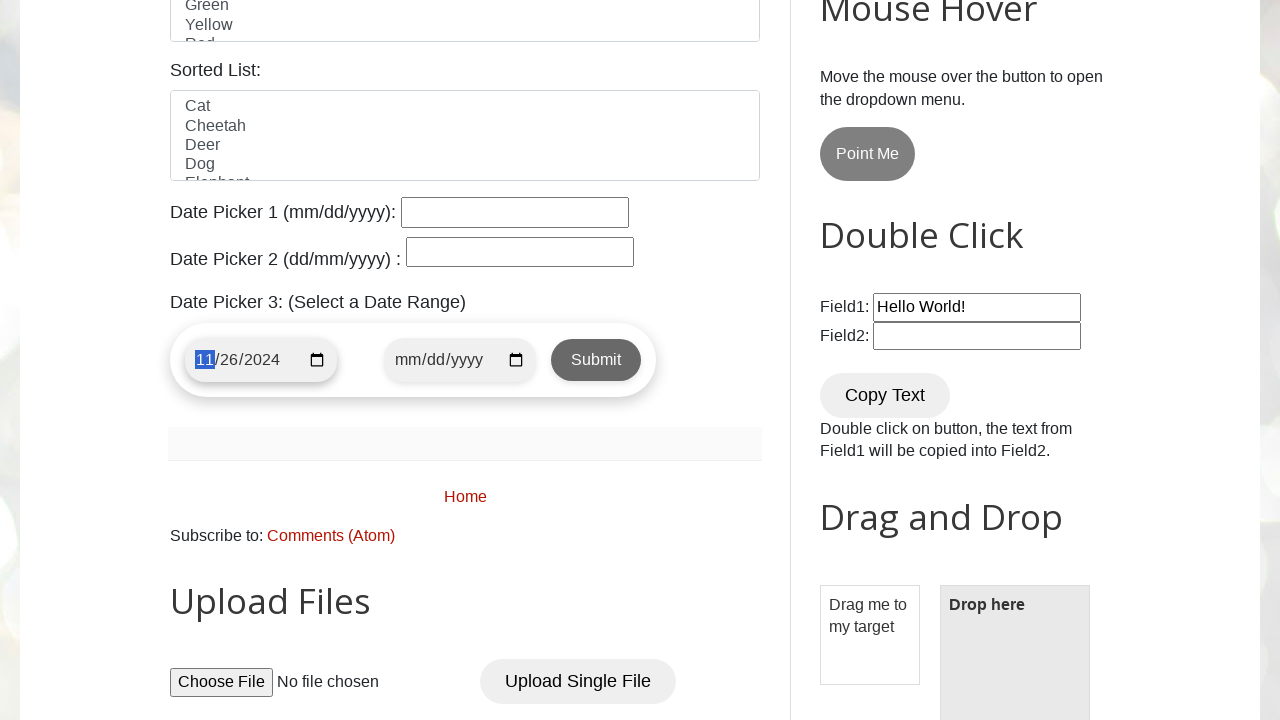

Filled end date field with '2024-12-04' on internal:attr=[placeholder="End Date"i]
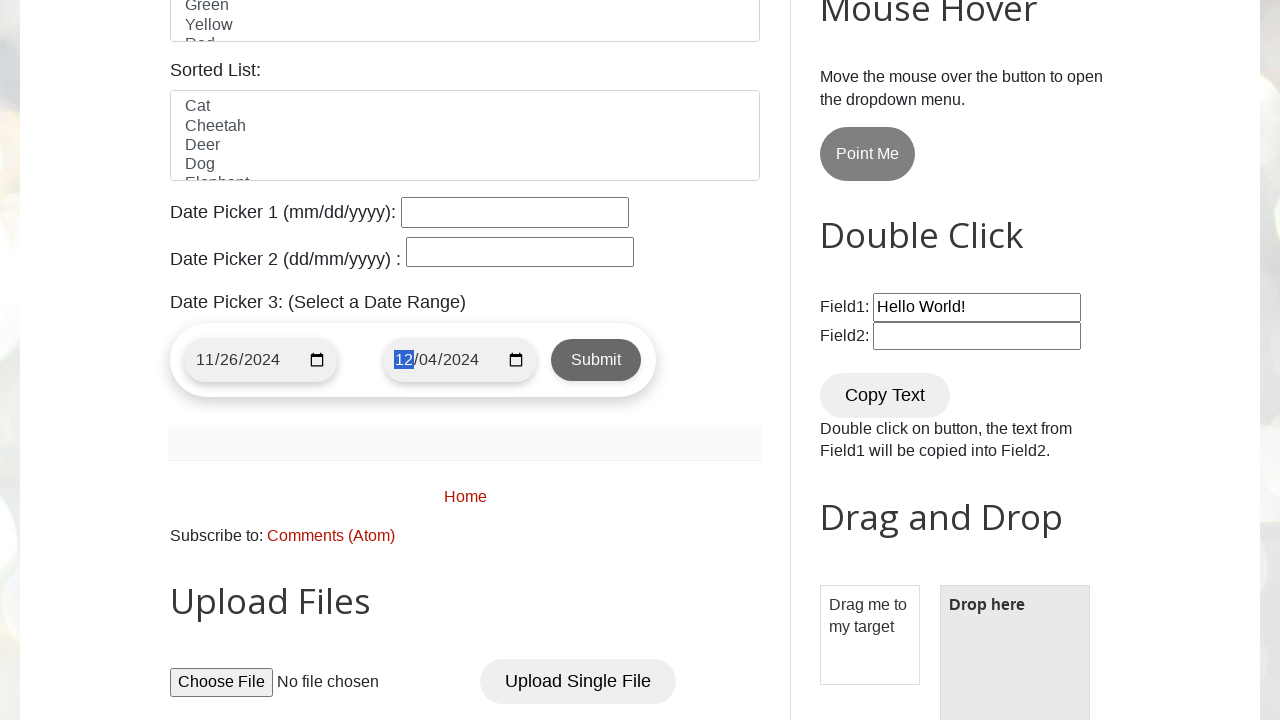

Waited for date range to be processed
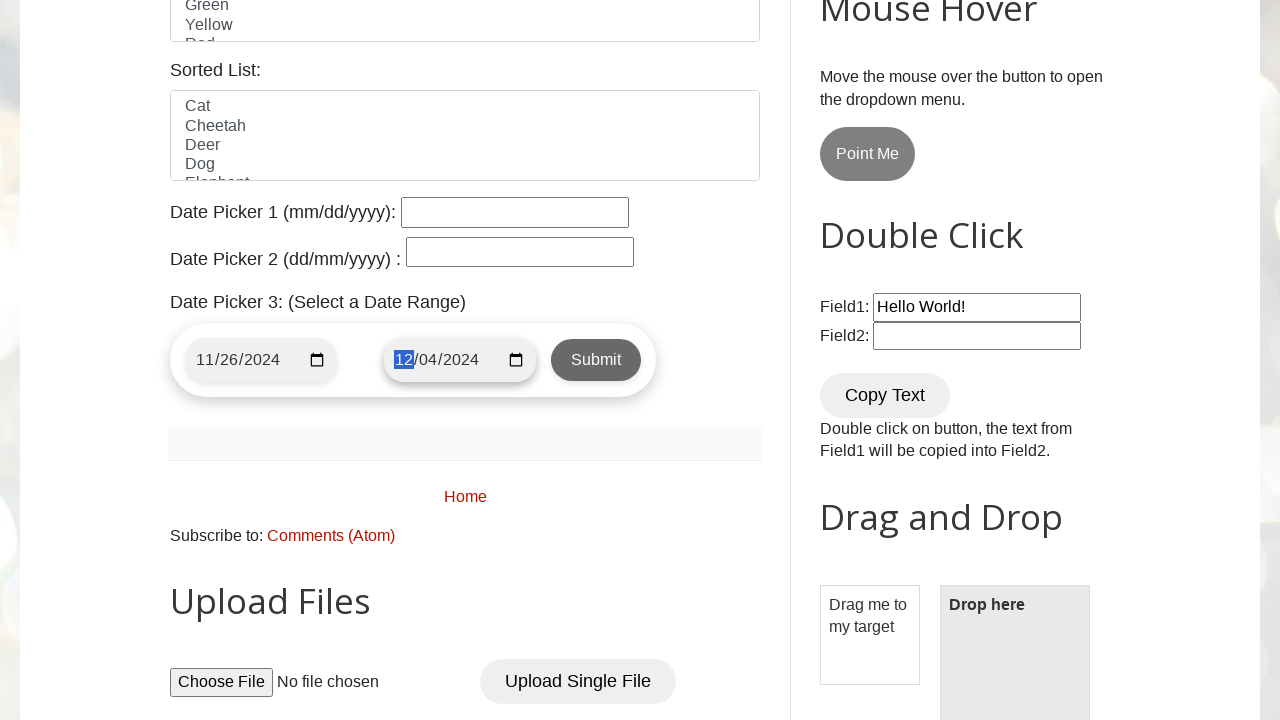

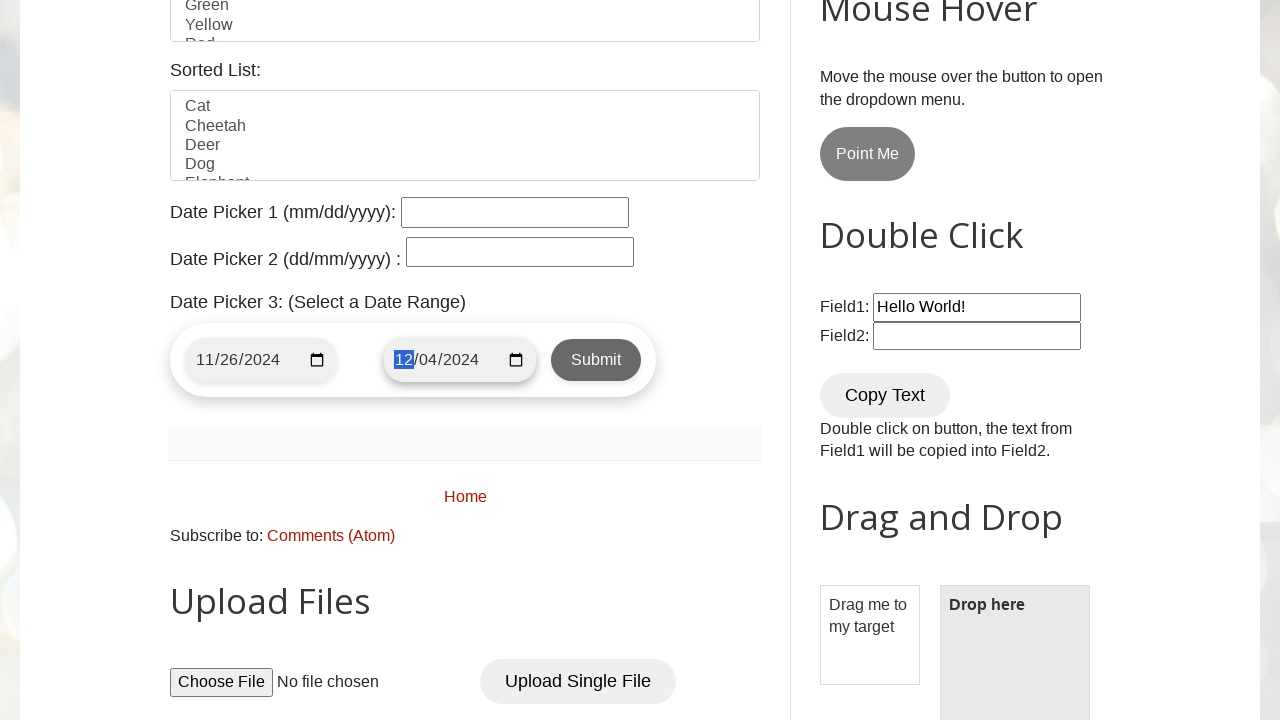